Tests clicking a button with a dynamic ID by locating it through CSS selector instead of ID

Starting URL: http://uitestingplayground.com/dynamicid

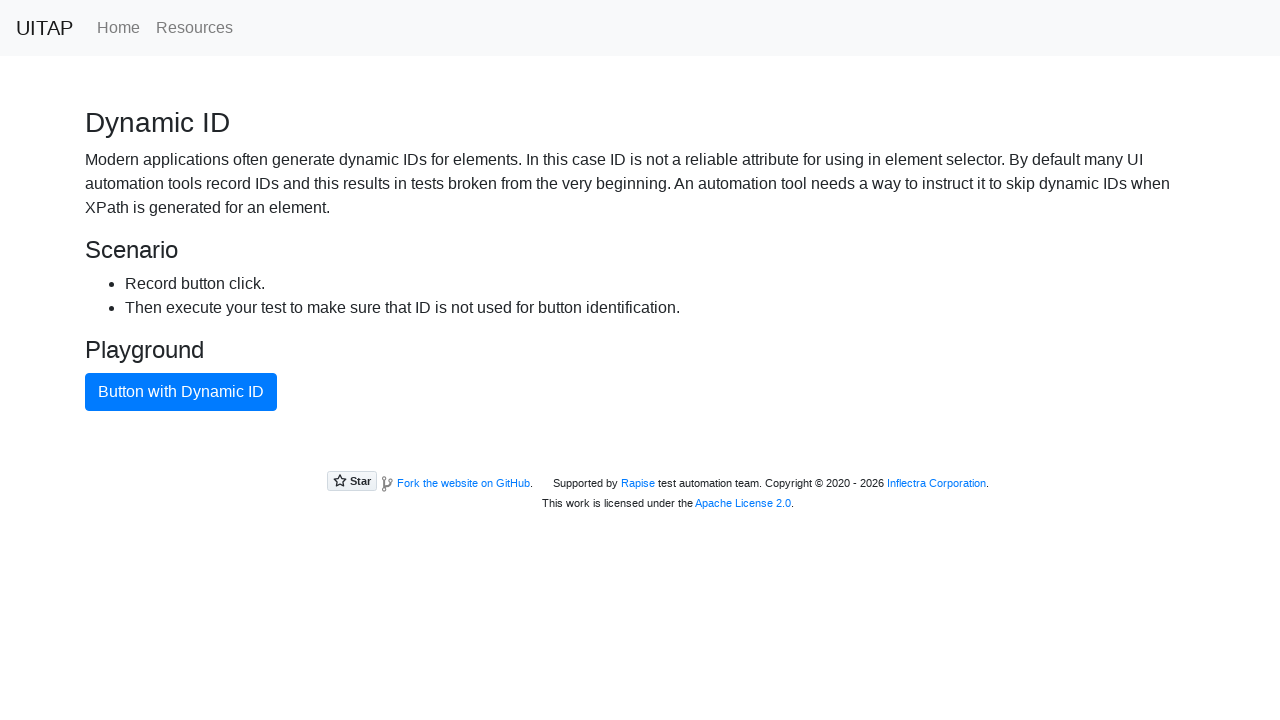

Located button with dynamic ID using CSS selector
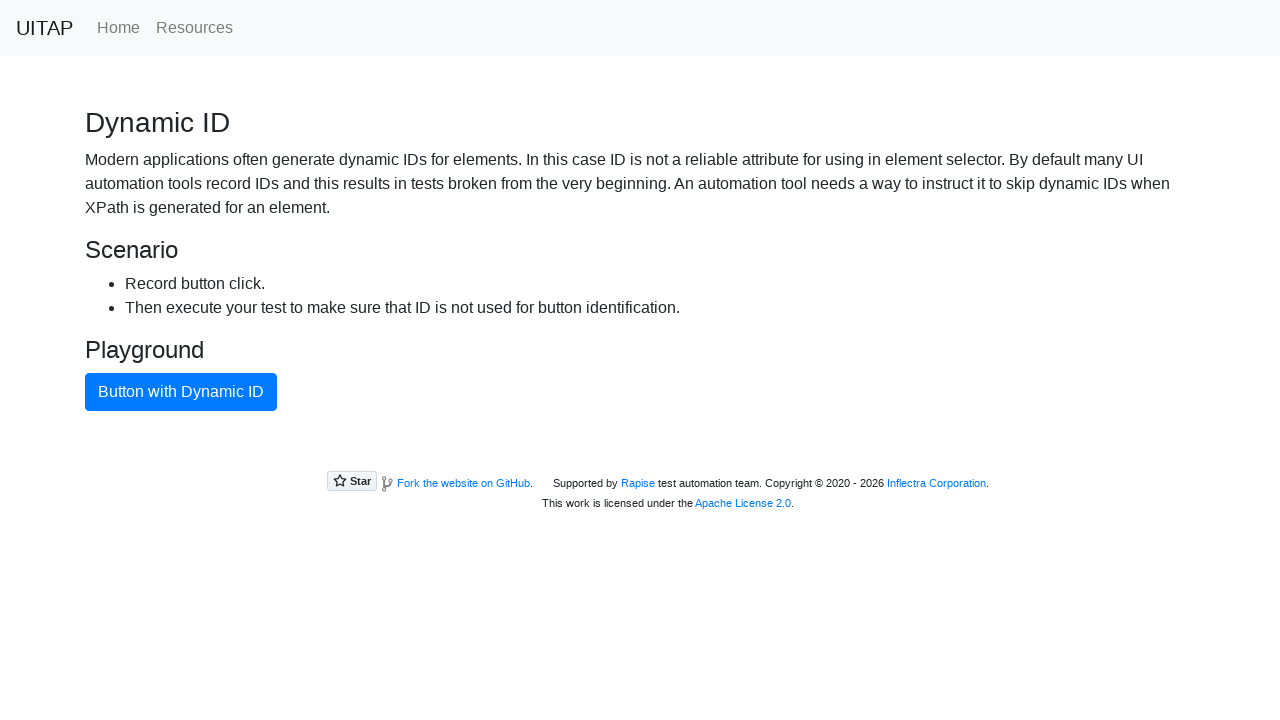

Verified button text is 'Button with Dynamic ID'
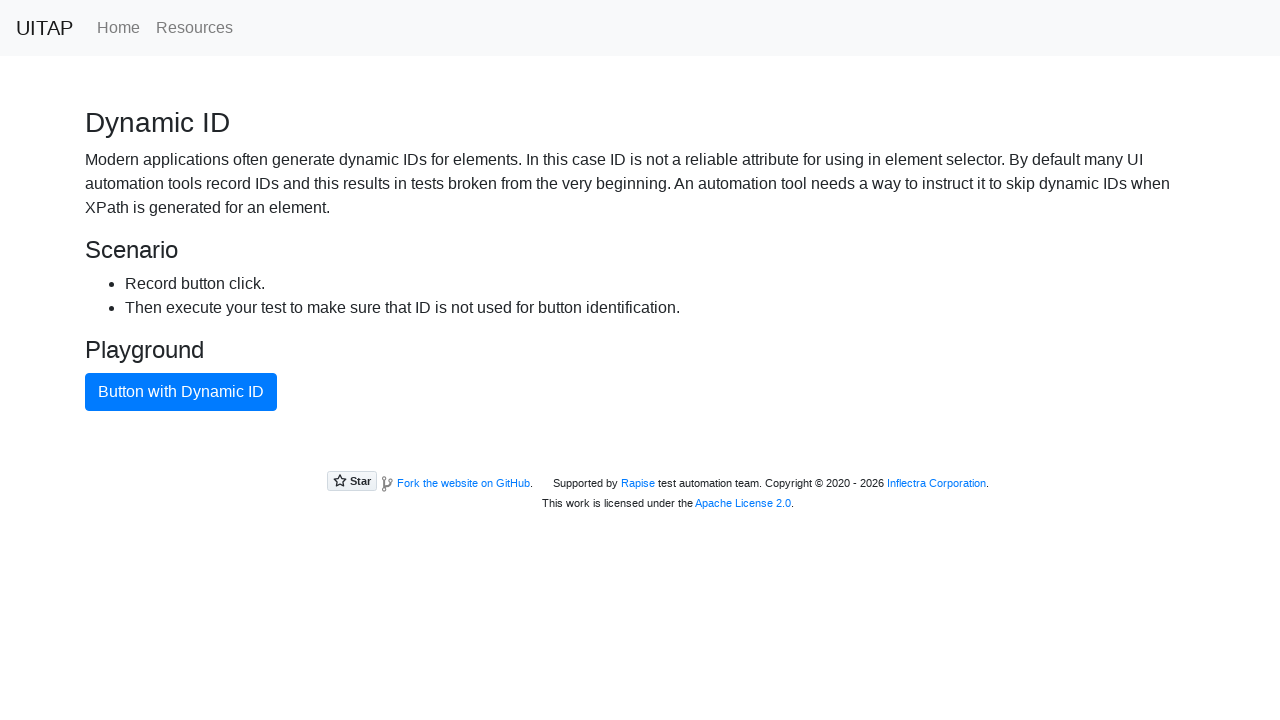

Clicked button with dynamic ID at (181, 392) on div.container > button.btn
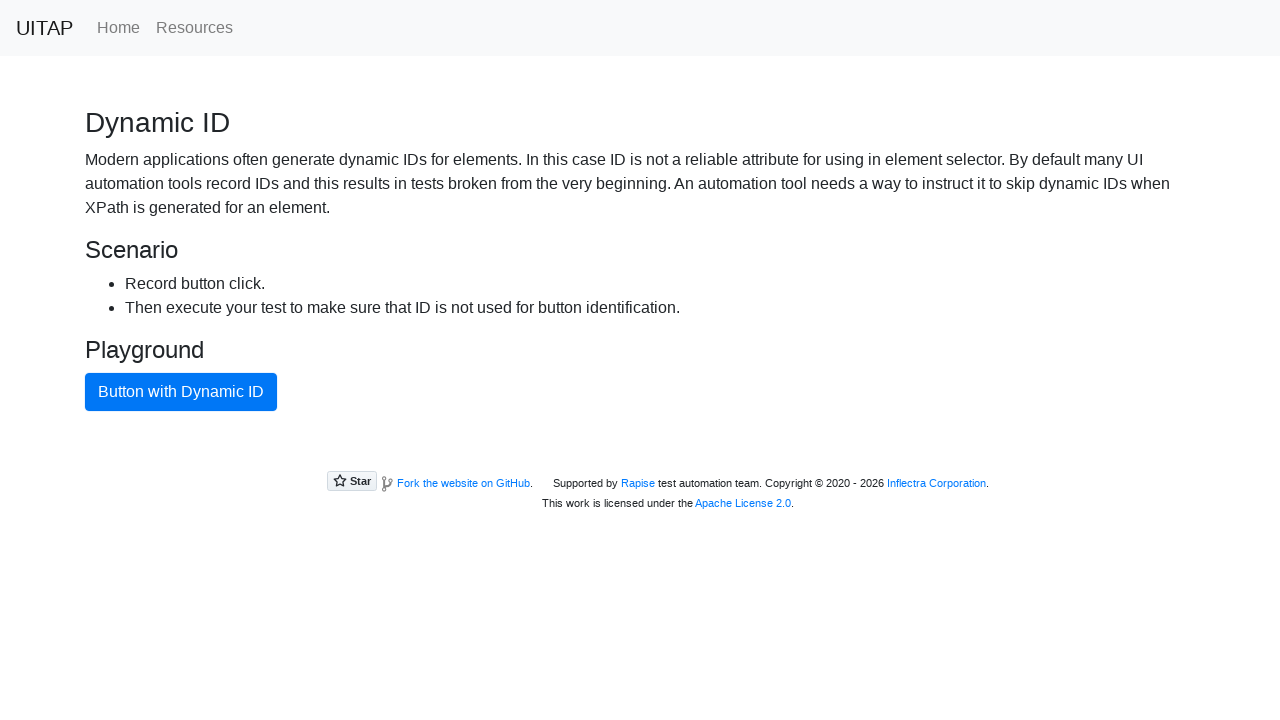

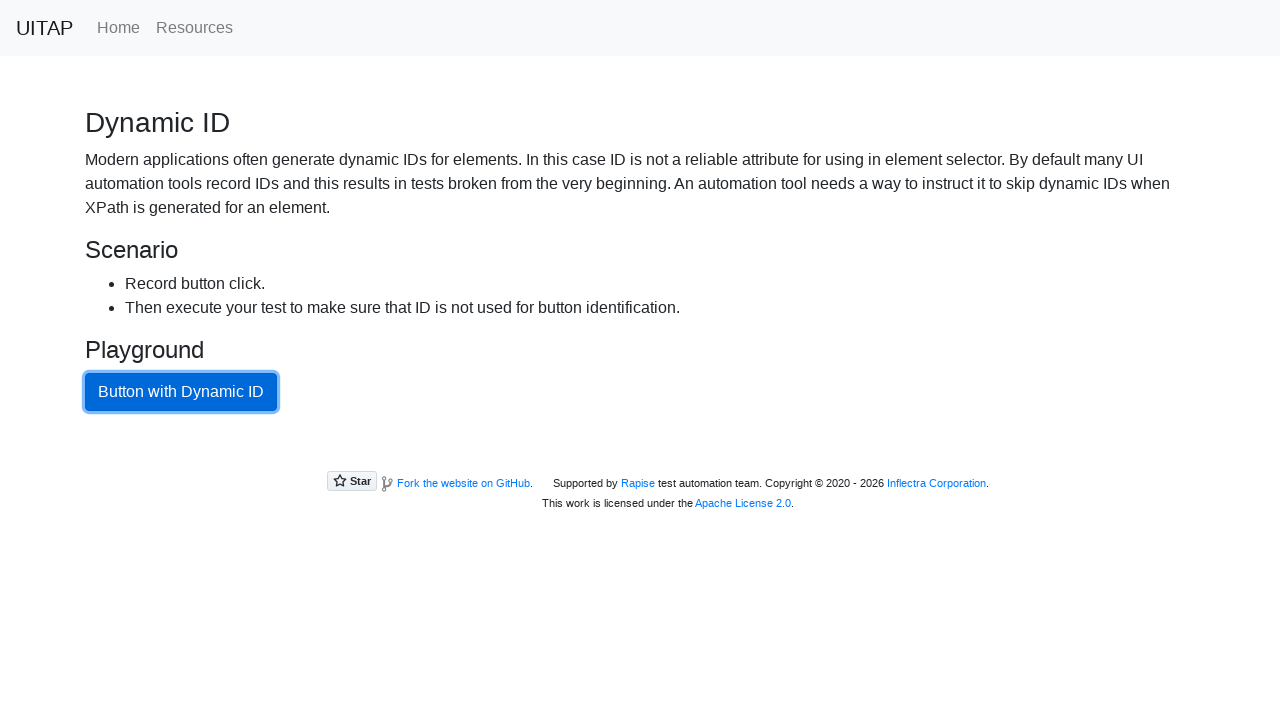